Tests right-click context menu functionality by performing a context click on a button element to trigger a custom context menu

Starting URL: https://swisnl.github.io/jQuery-contextMenu/demo.html

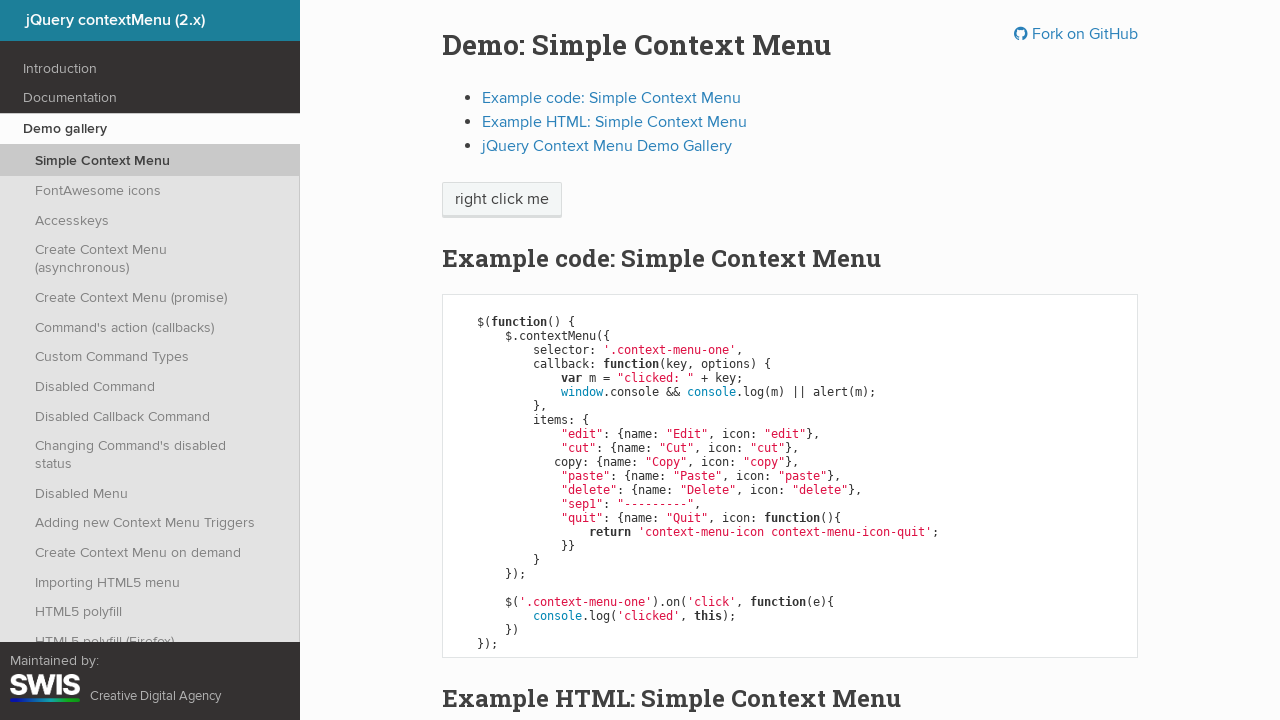

Right-clicked on 'right click me' button to trigger context menu at (502, 200) on //span[contains(text(),'right click me')]
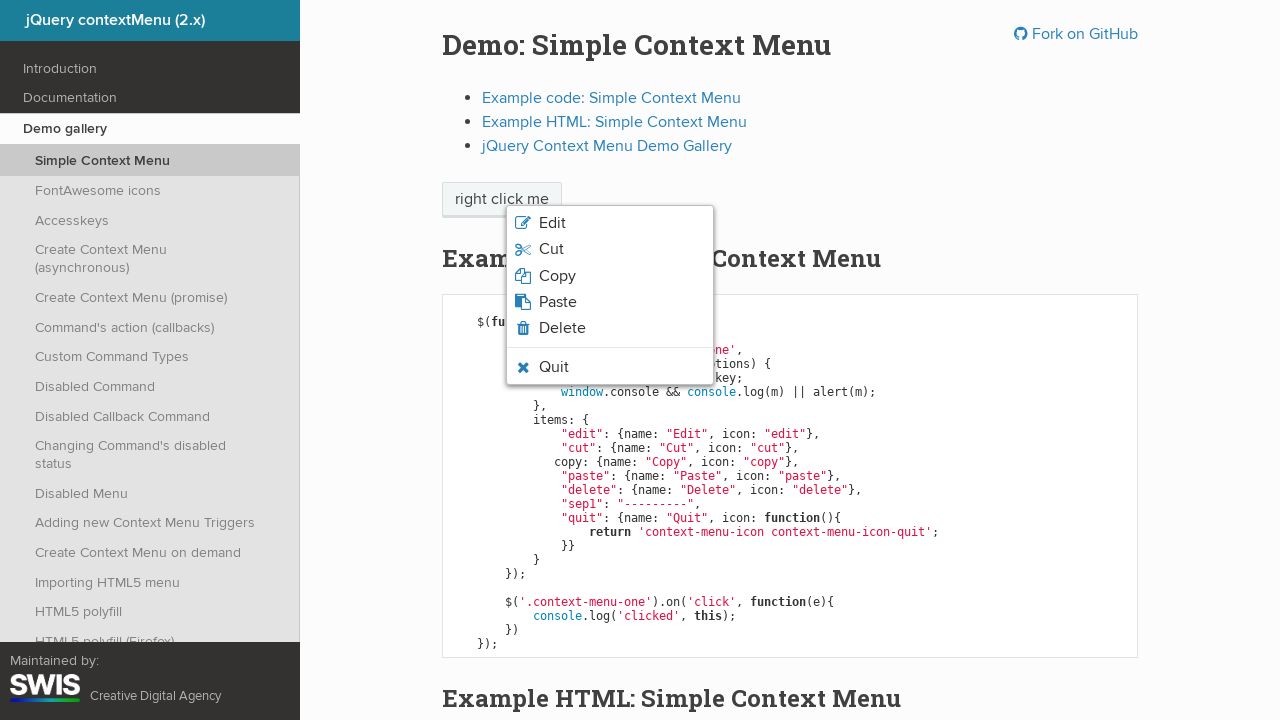

Context menu appeared and is now visible
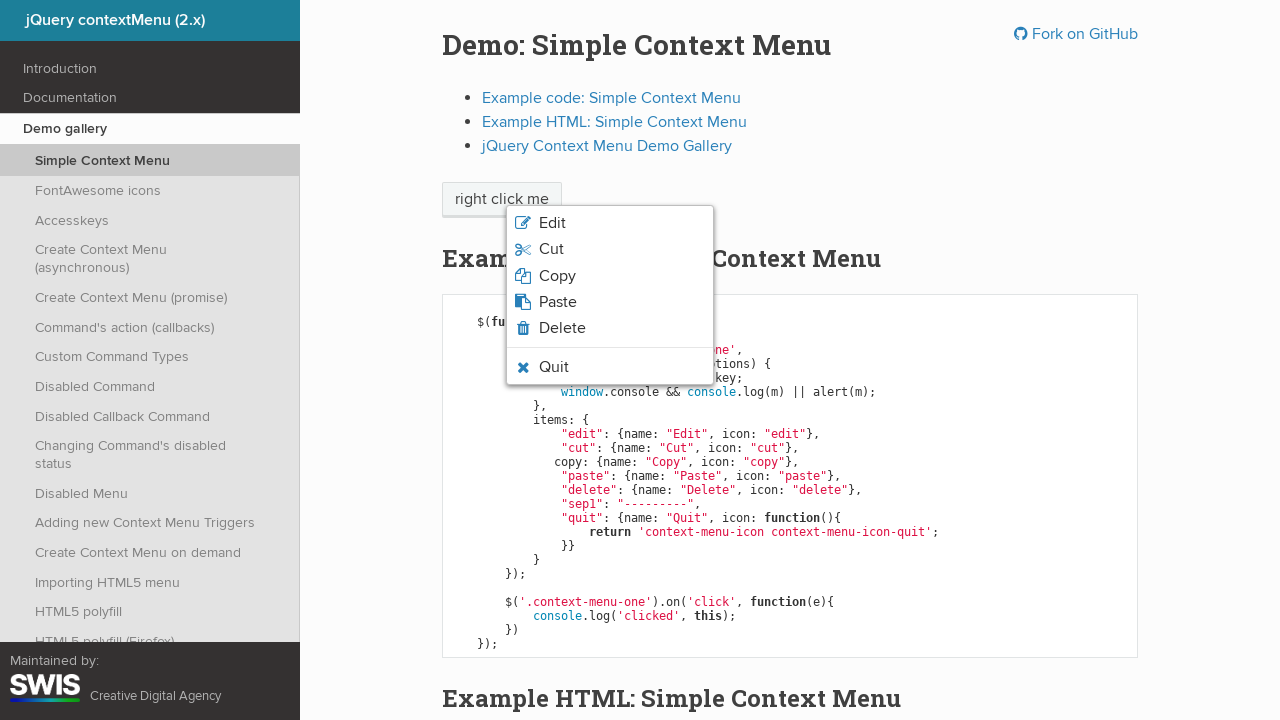

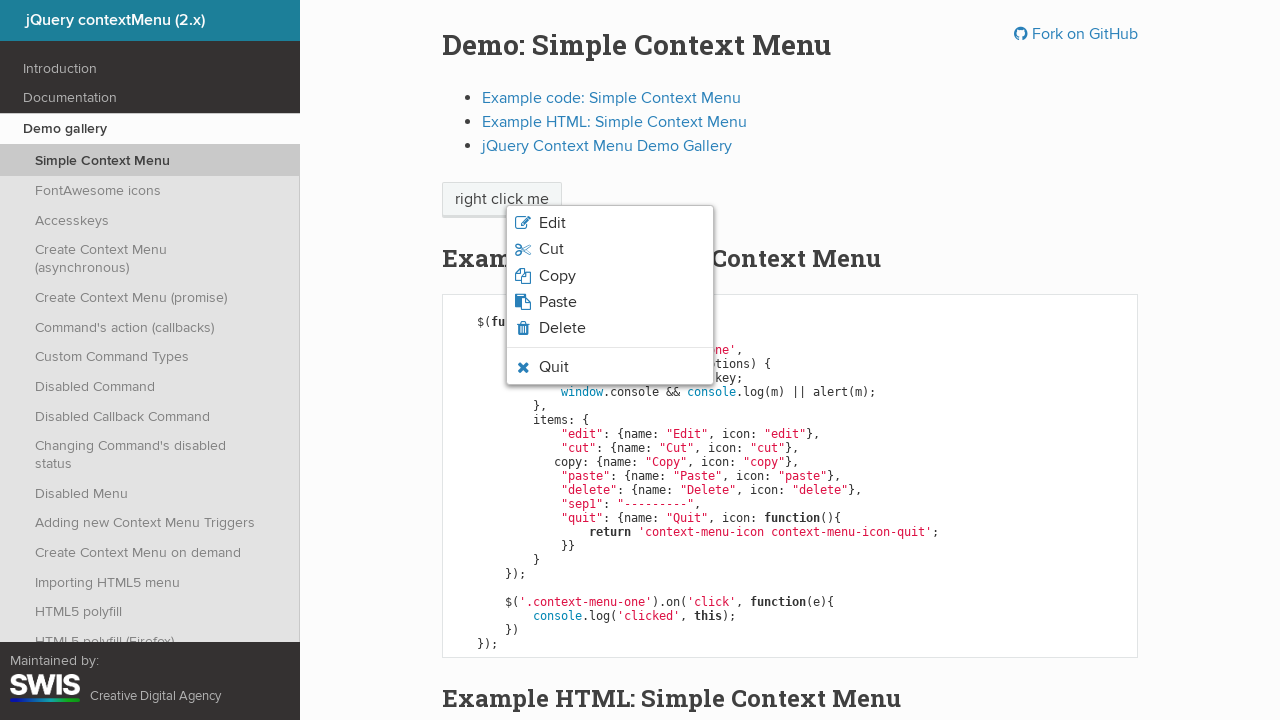